Tests the About Us navigation menu by hovering over it to reveal dropdown links and verifying links are present

Starting URL: https://www.angloamerican.com/

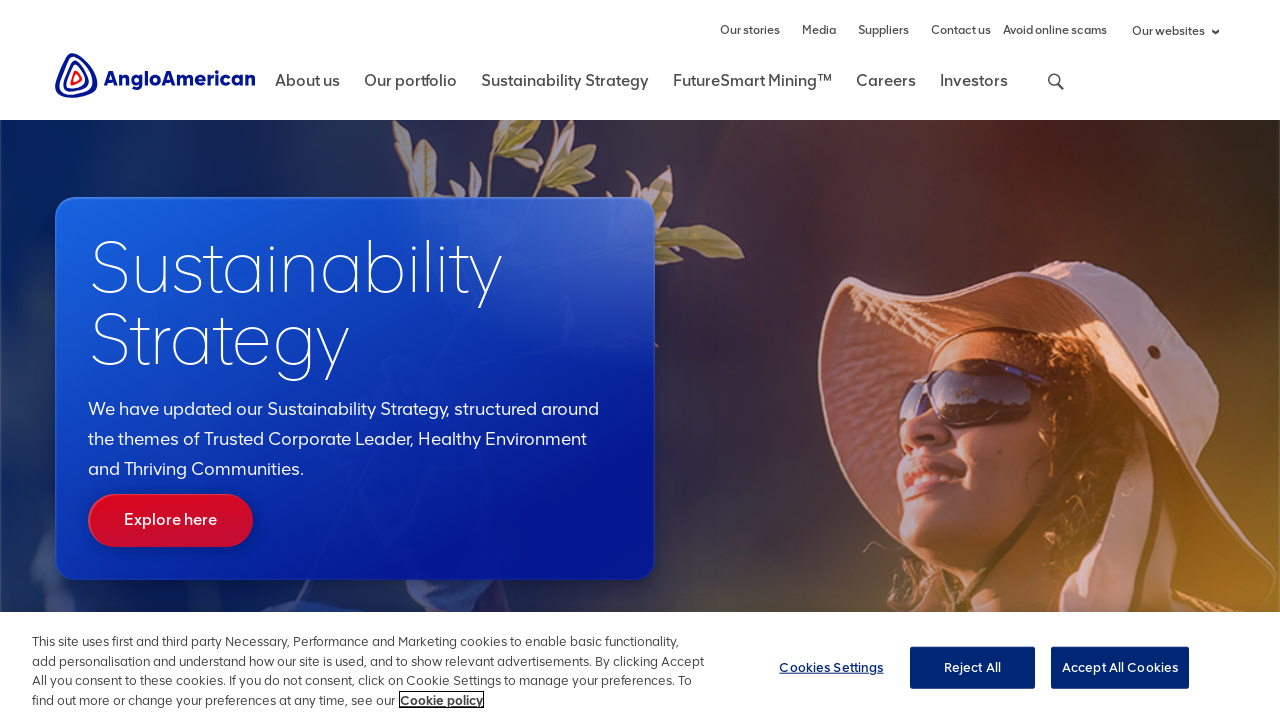

Hovered over About Us navigation menu to reveal dropdown at (308, 89) on #rd-nav-about-us-level1
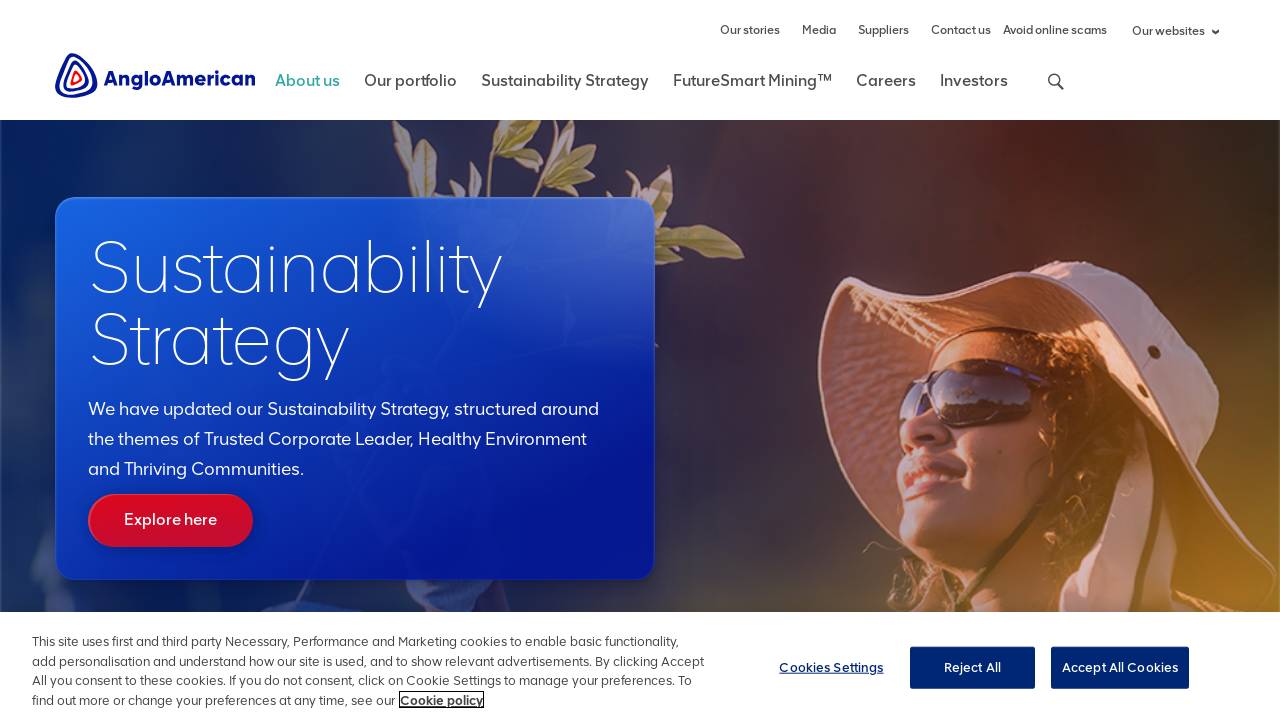

Dropdown links became visible
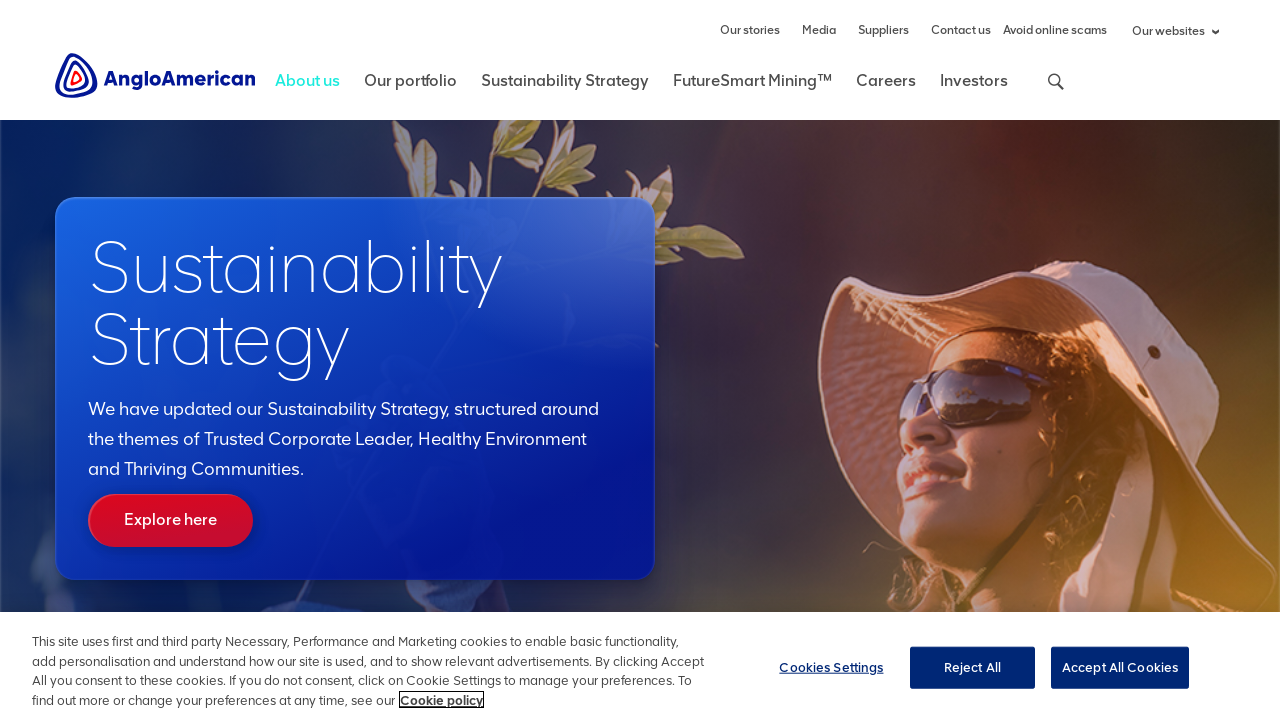

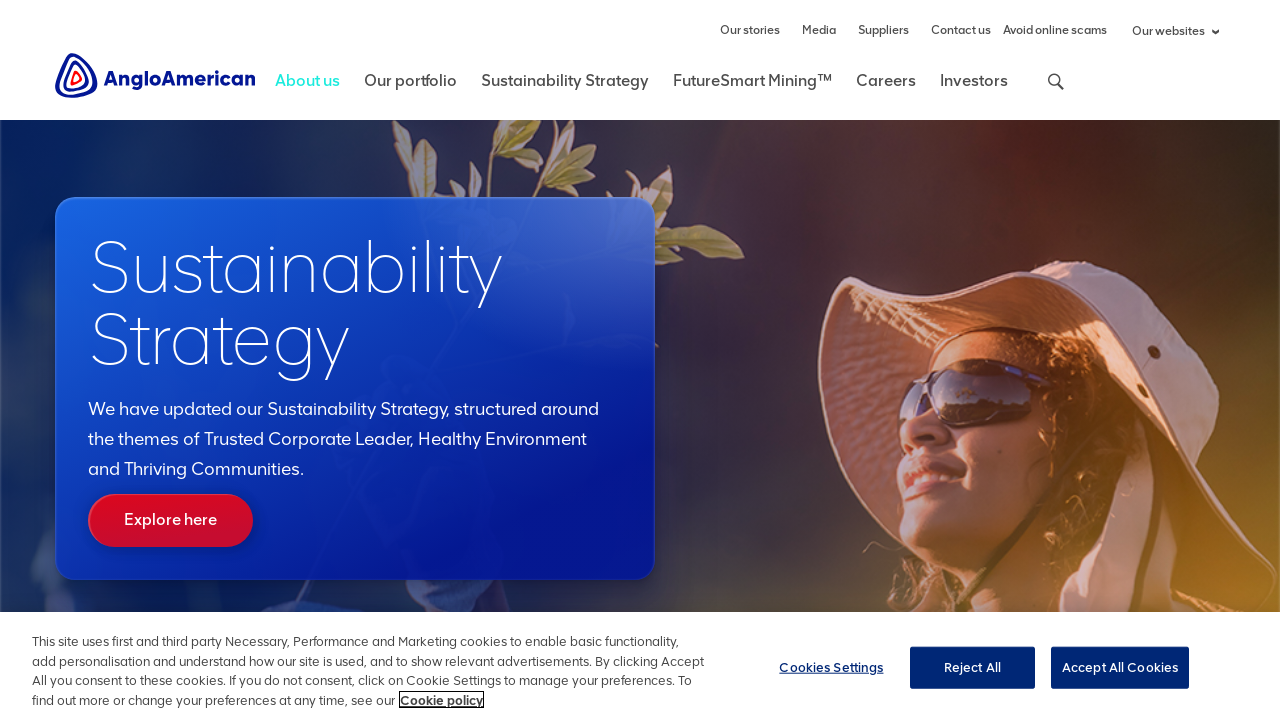